Navigates to whatismyip.com and waits for the IPv4 address element to be displayed

Starting URL: https://www.whatismyip.com/

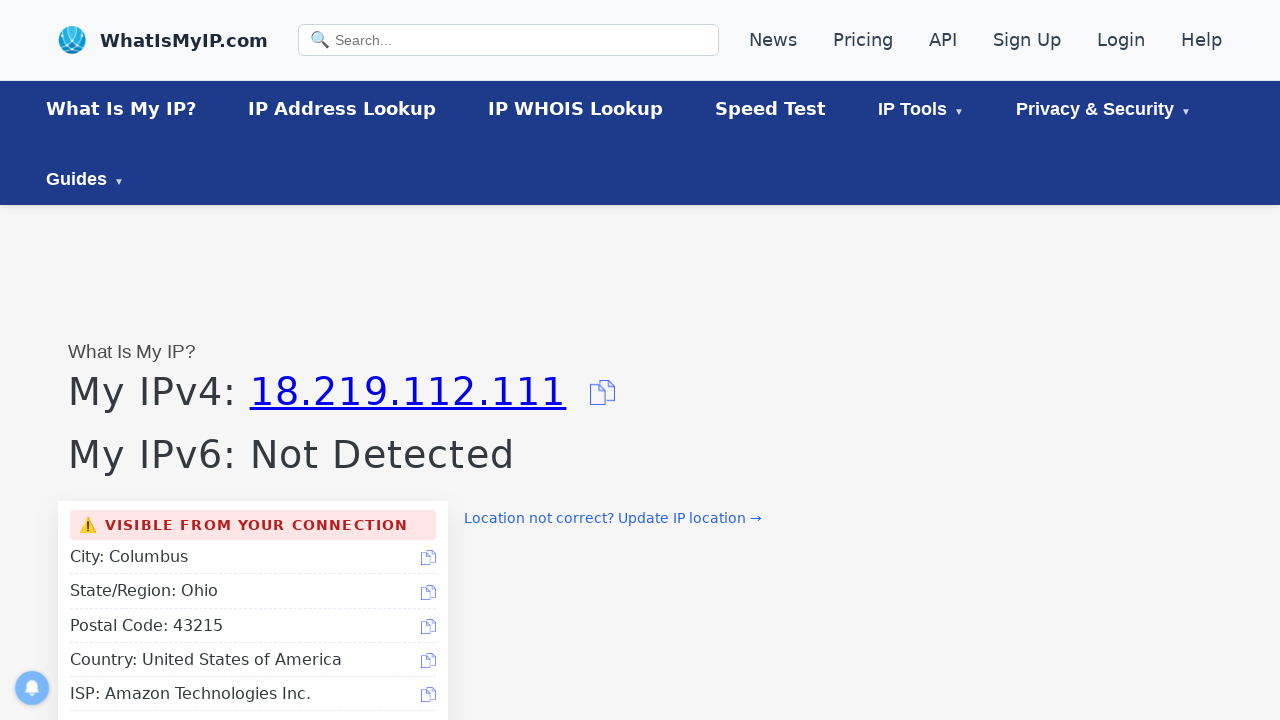

Navigated to whatismyip.com
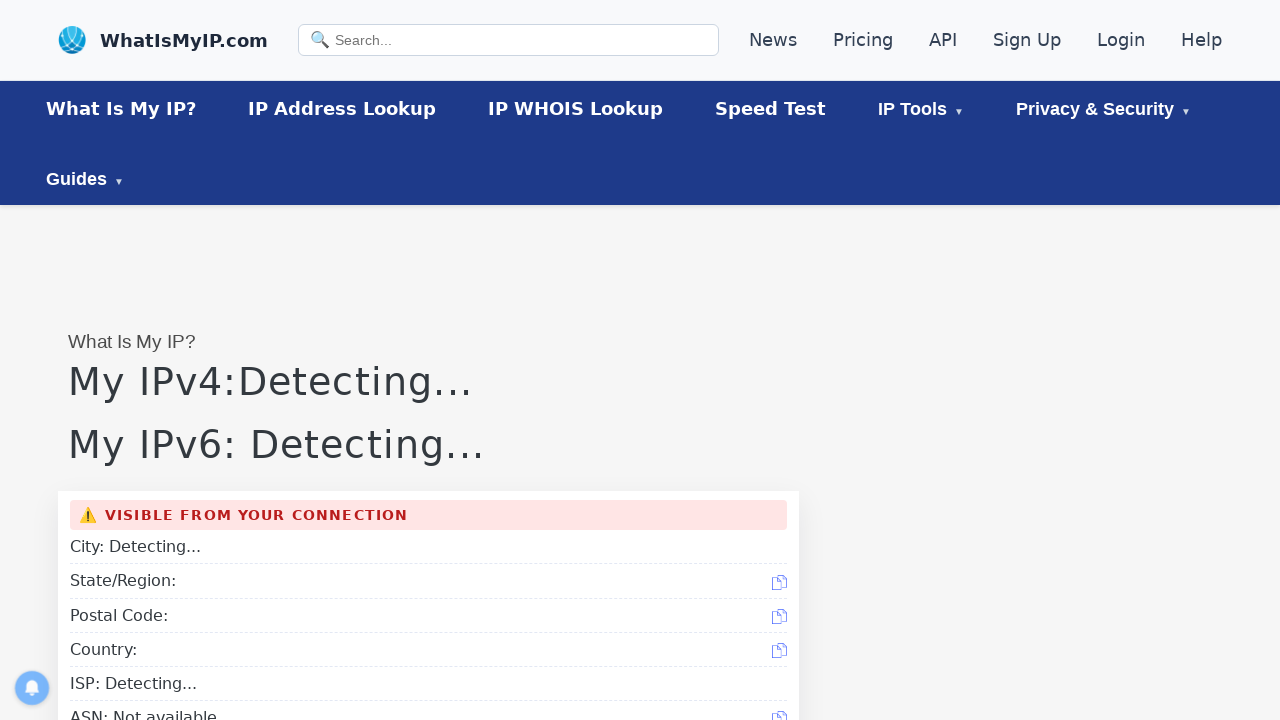

Waited for IPv4 address element to be displayed
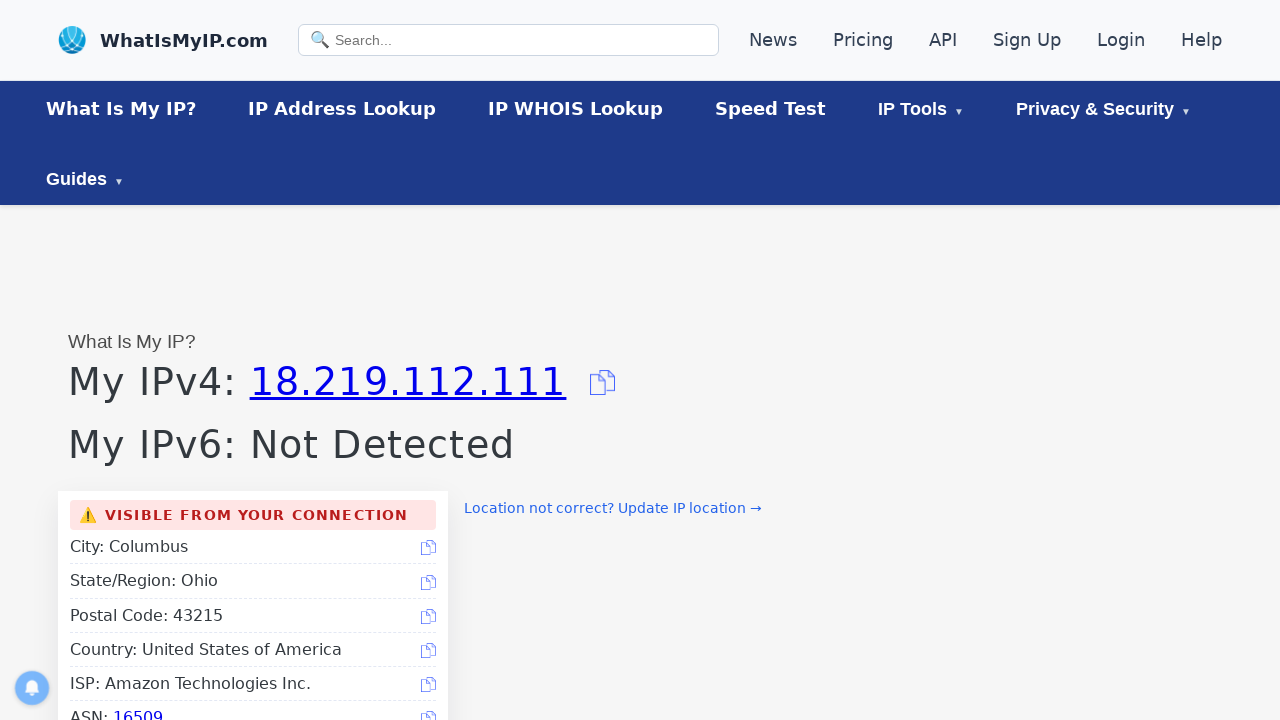

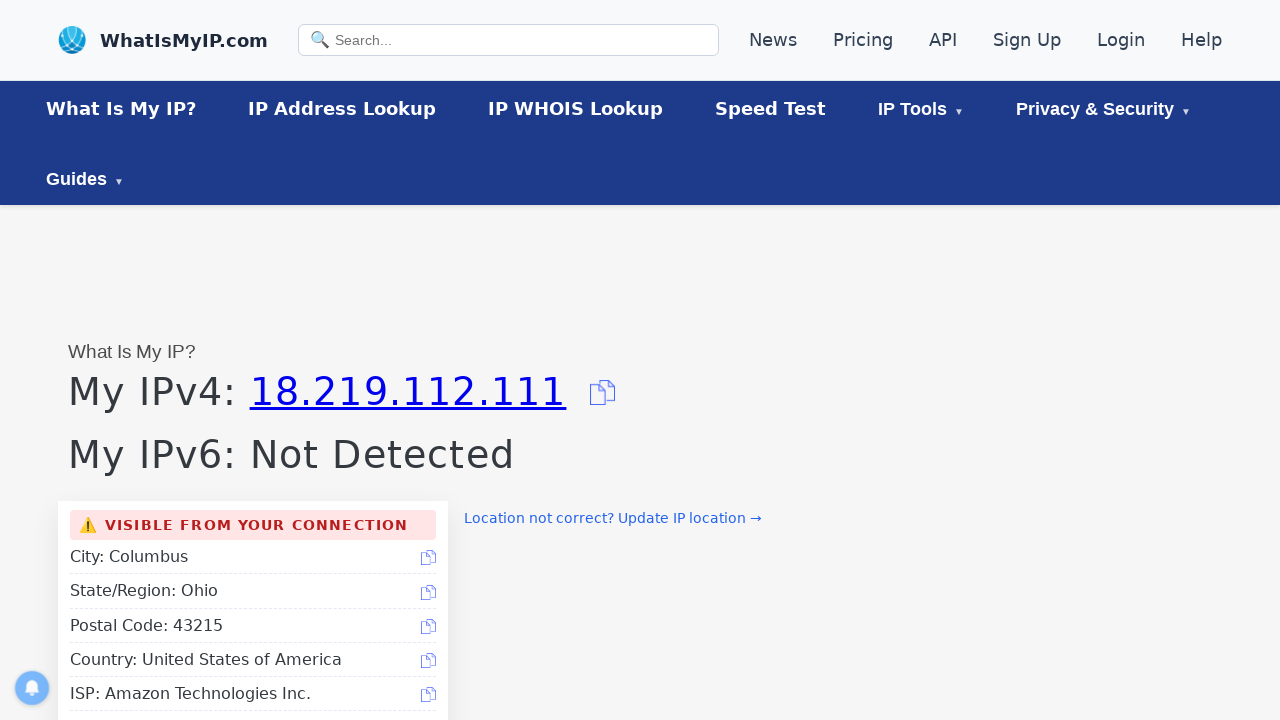